Navigates to Rahul Shetty Academy website, maximizes the browser window, and retrieves the page title and current URL for verification.

Starting URL: https://rahulshettyacademy.com/

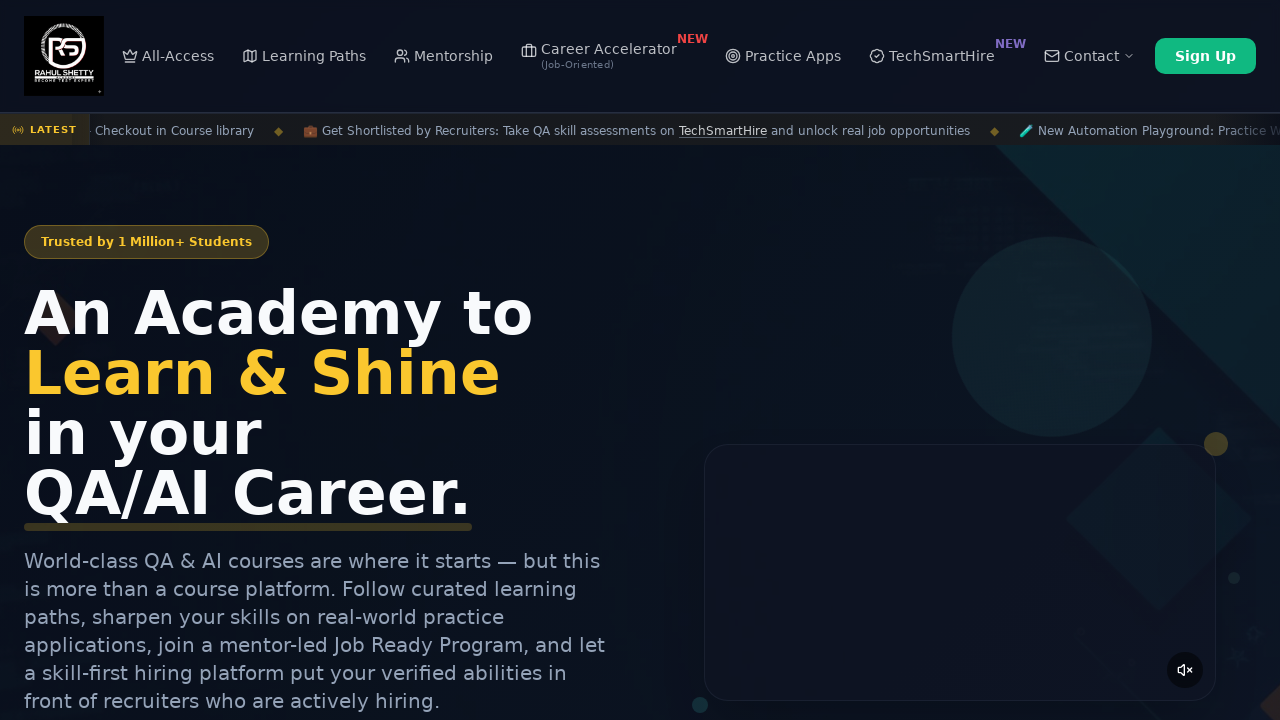

Set viewport size to 1920x1080
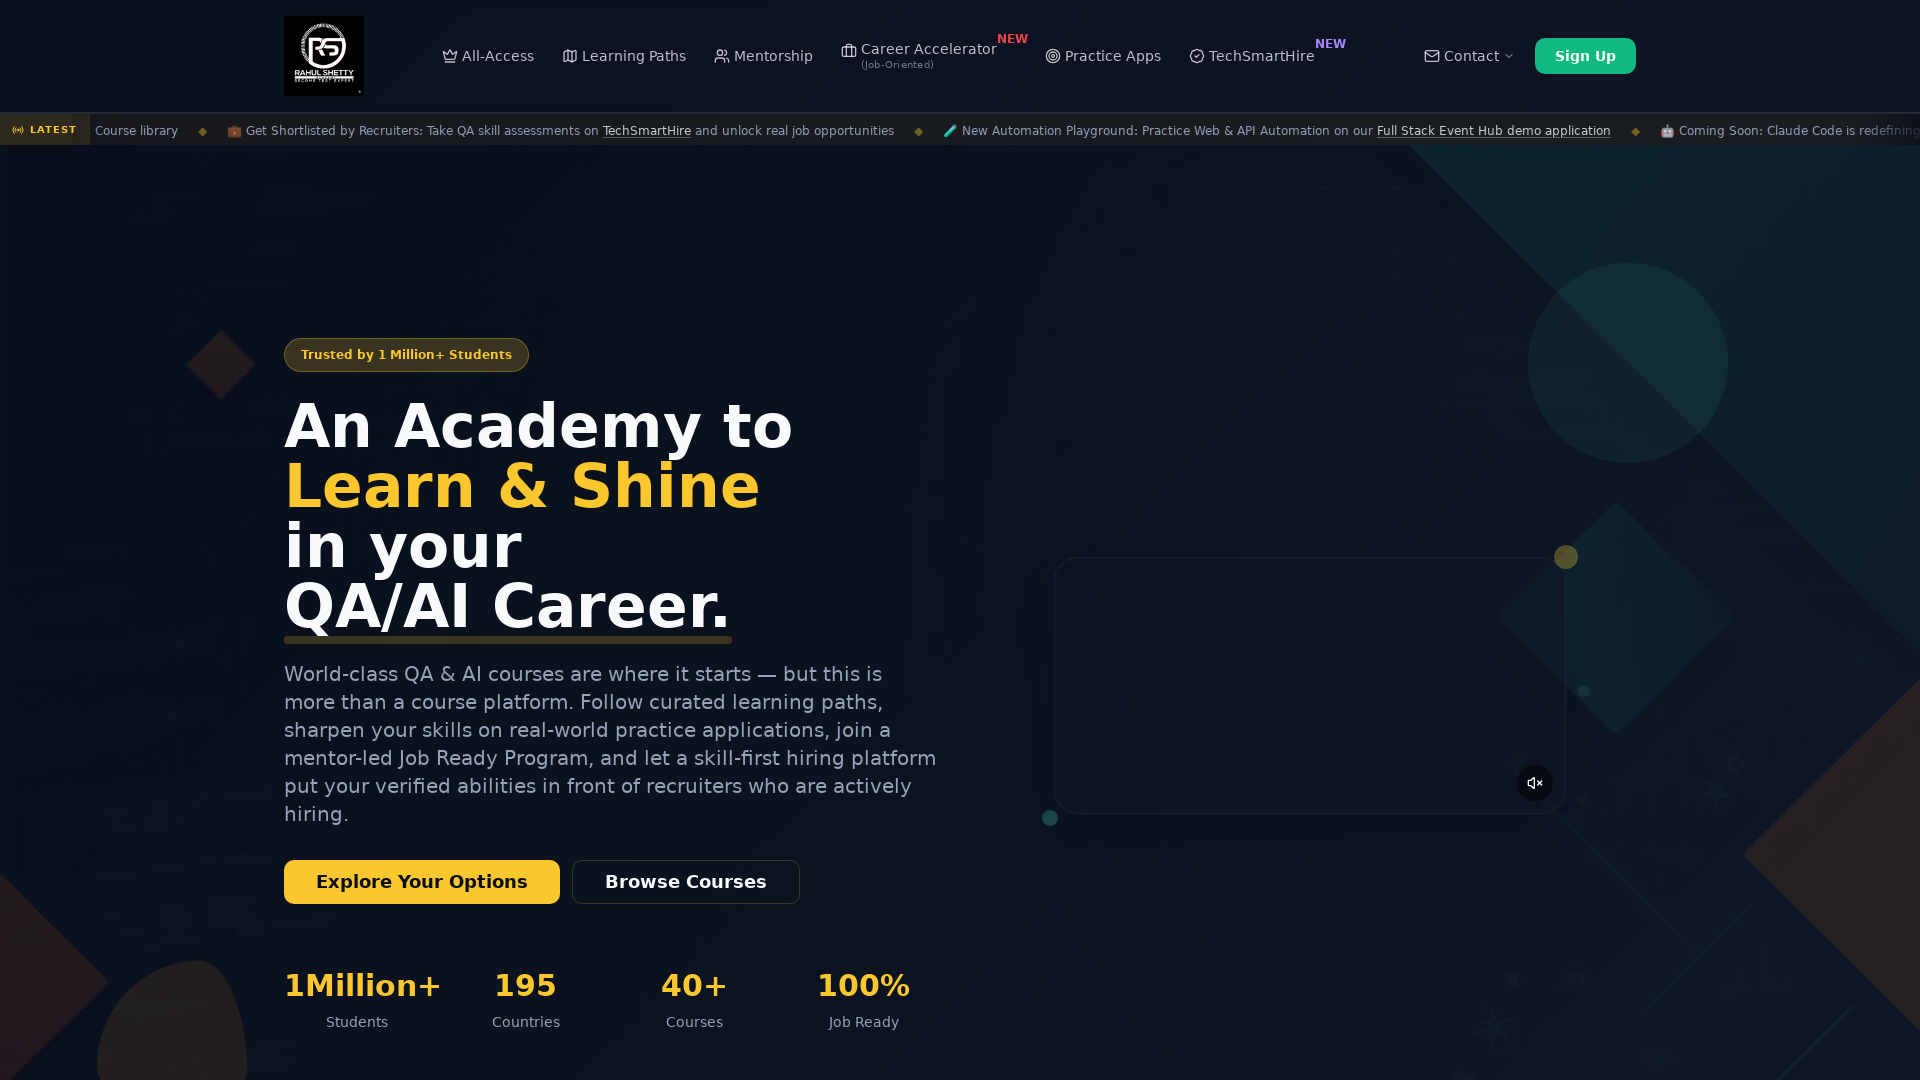

Retrieved page title: Rahul Shetty Academy | QA Automation, Playwright, AI Testing & Online Training
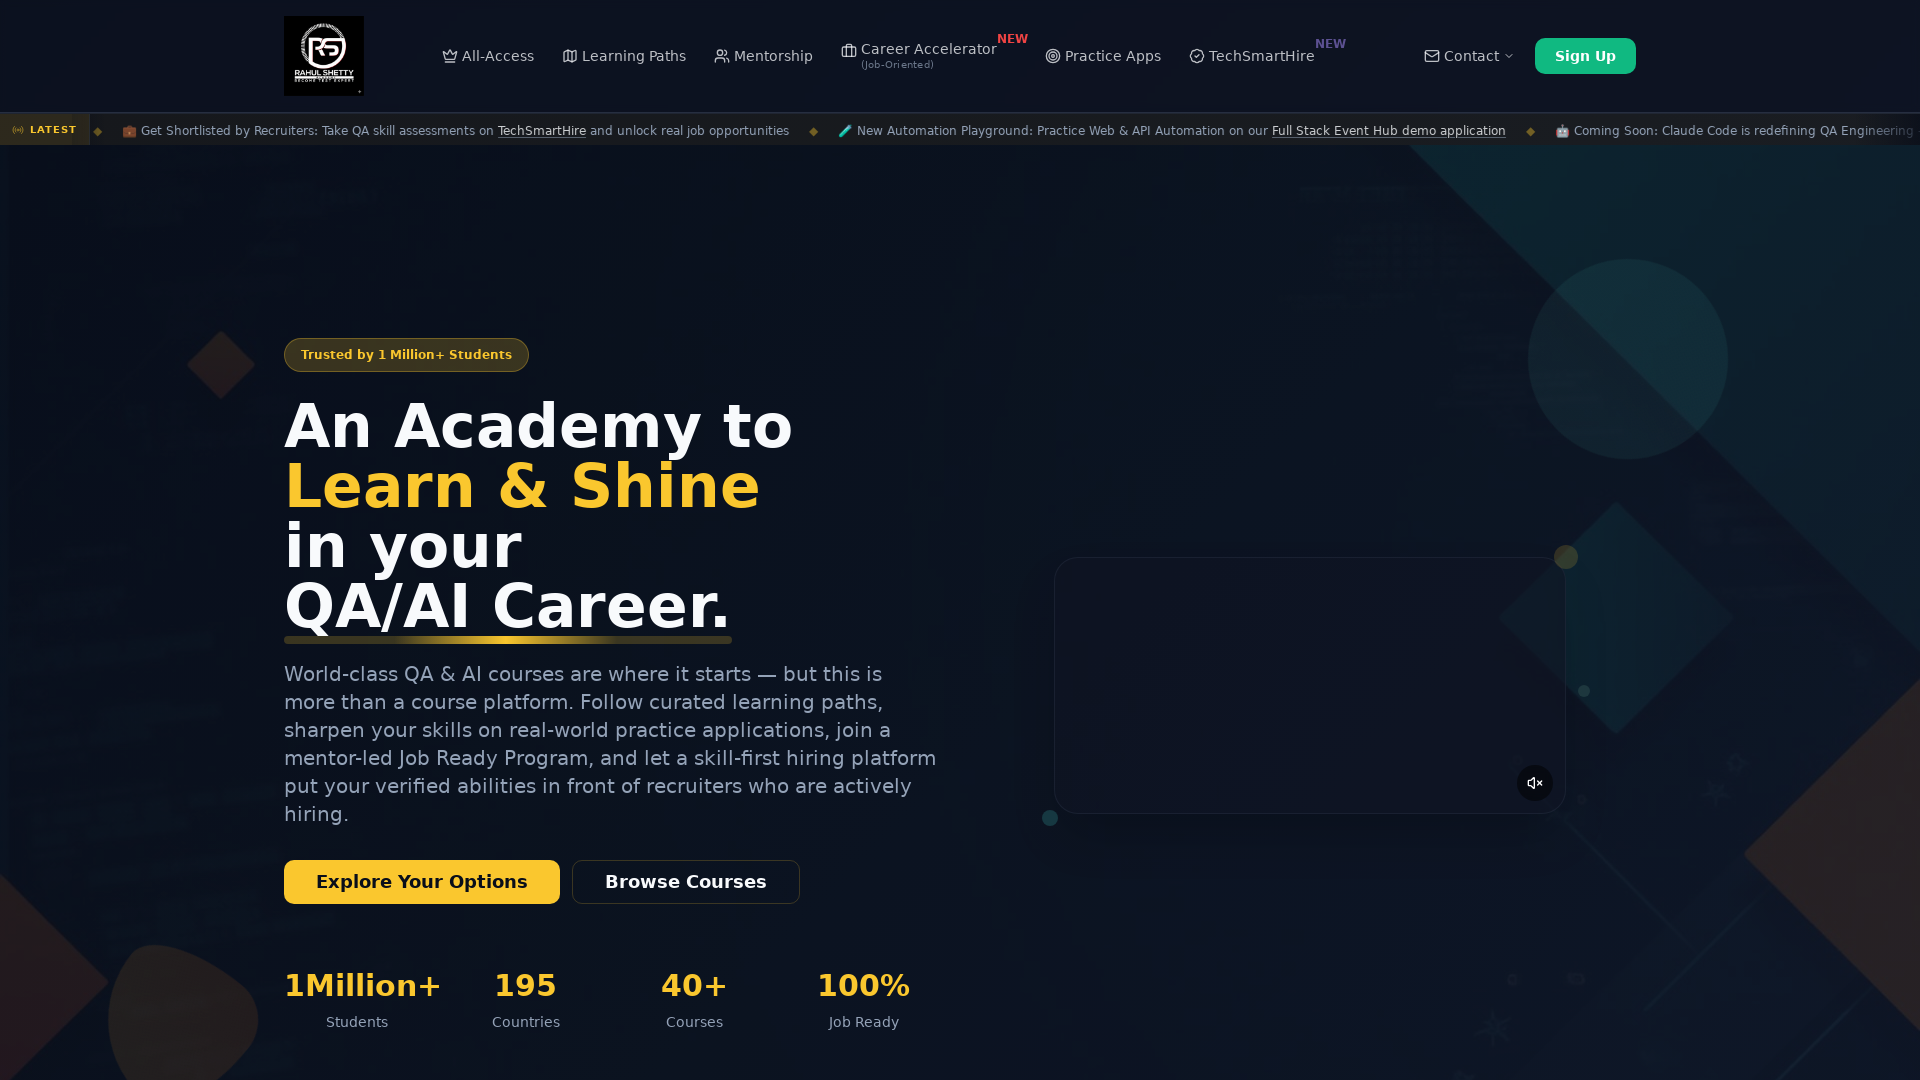

Retrieved current URL: https://rahulshettyacademy.com/
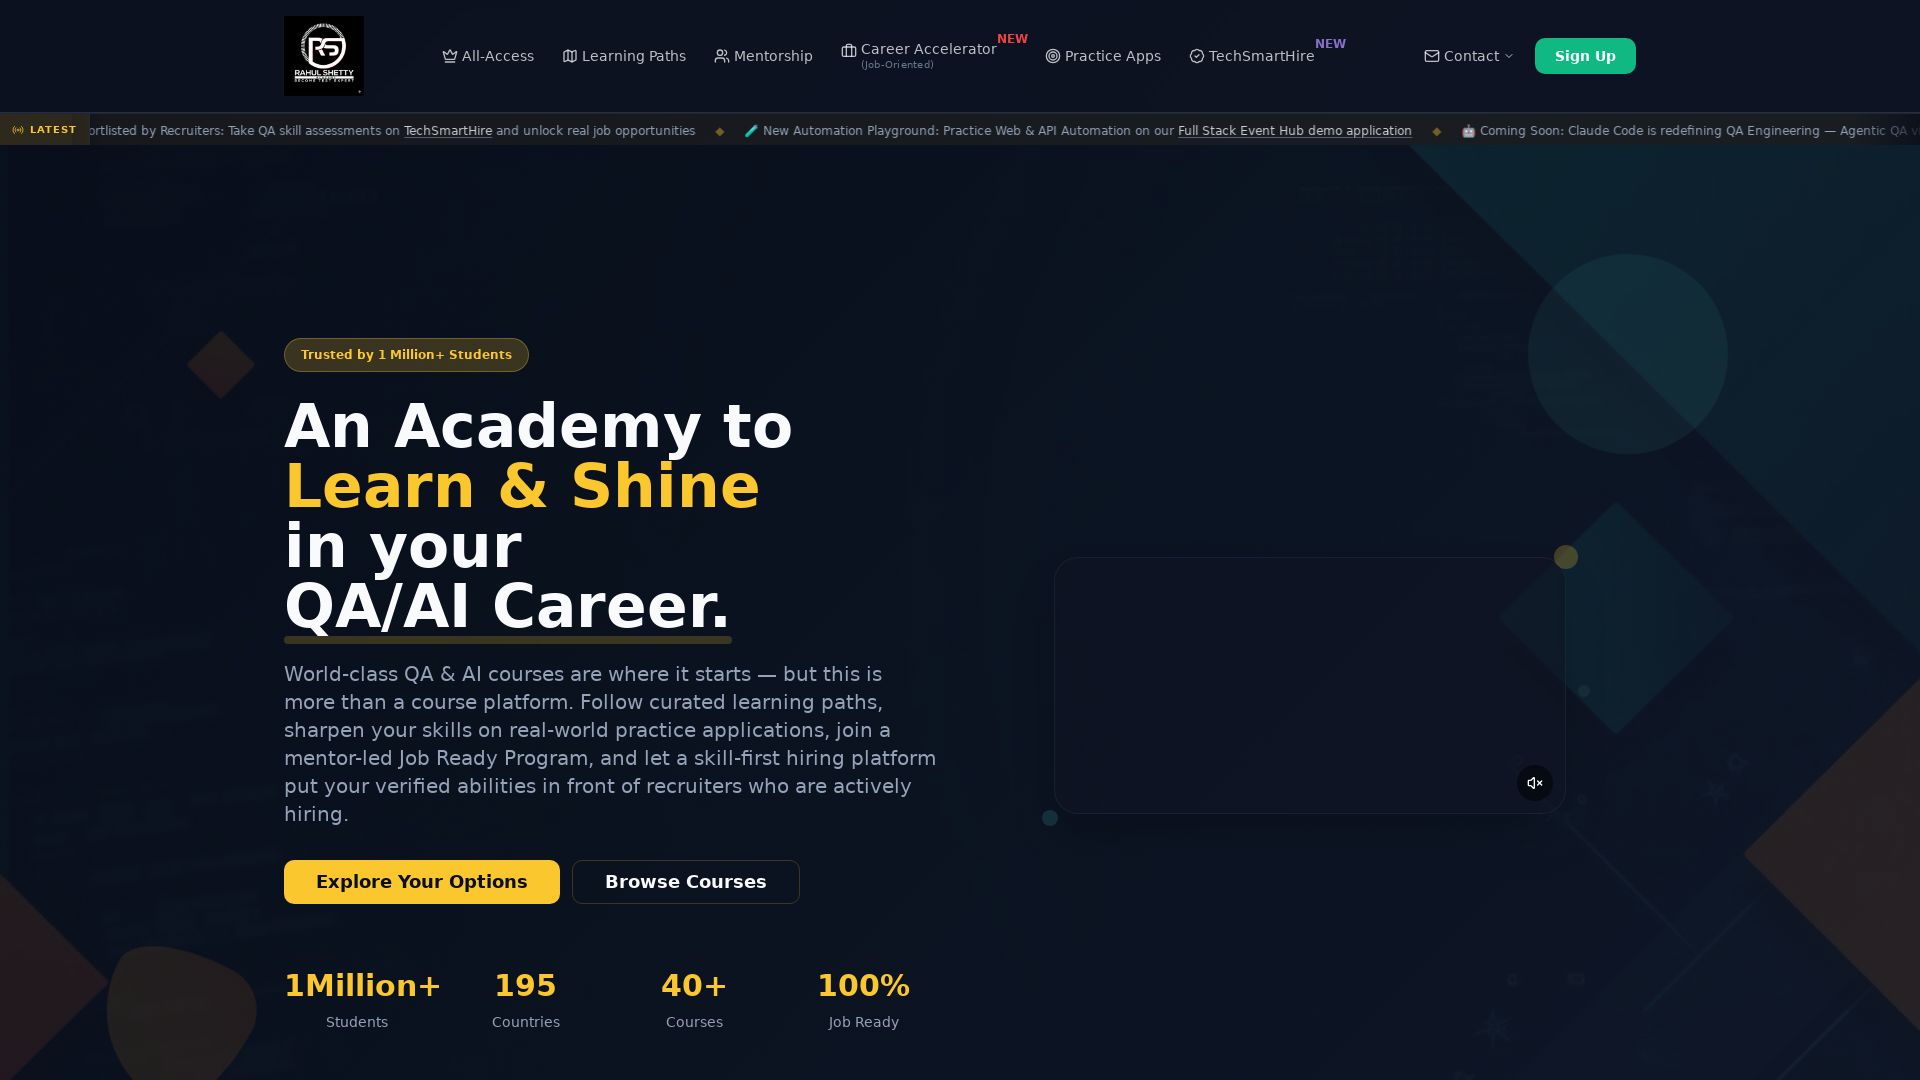

Page fully loaded
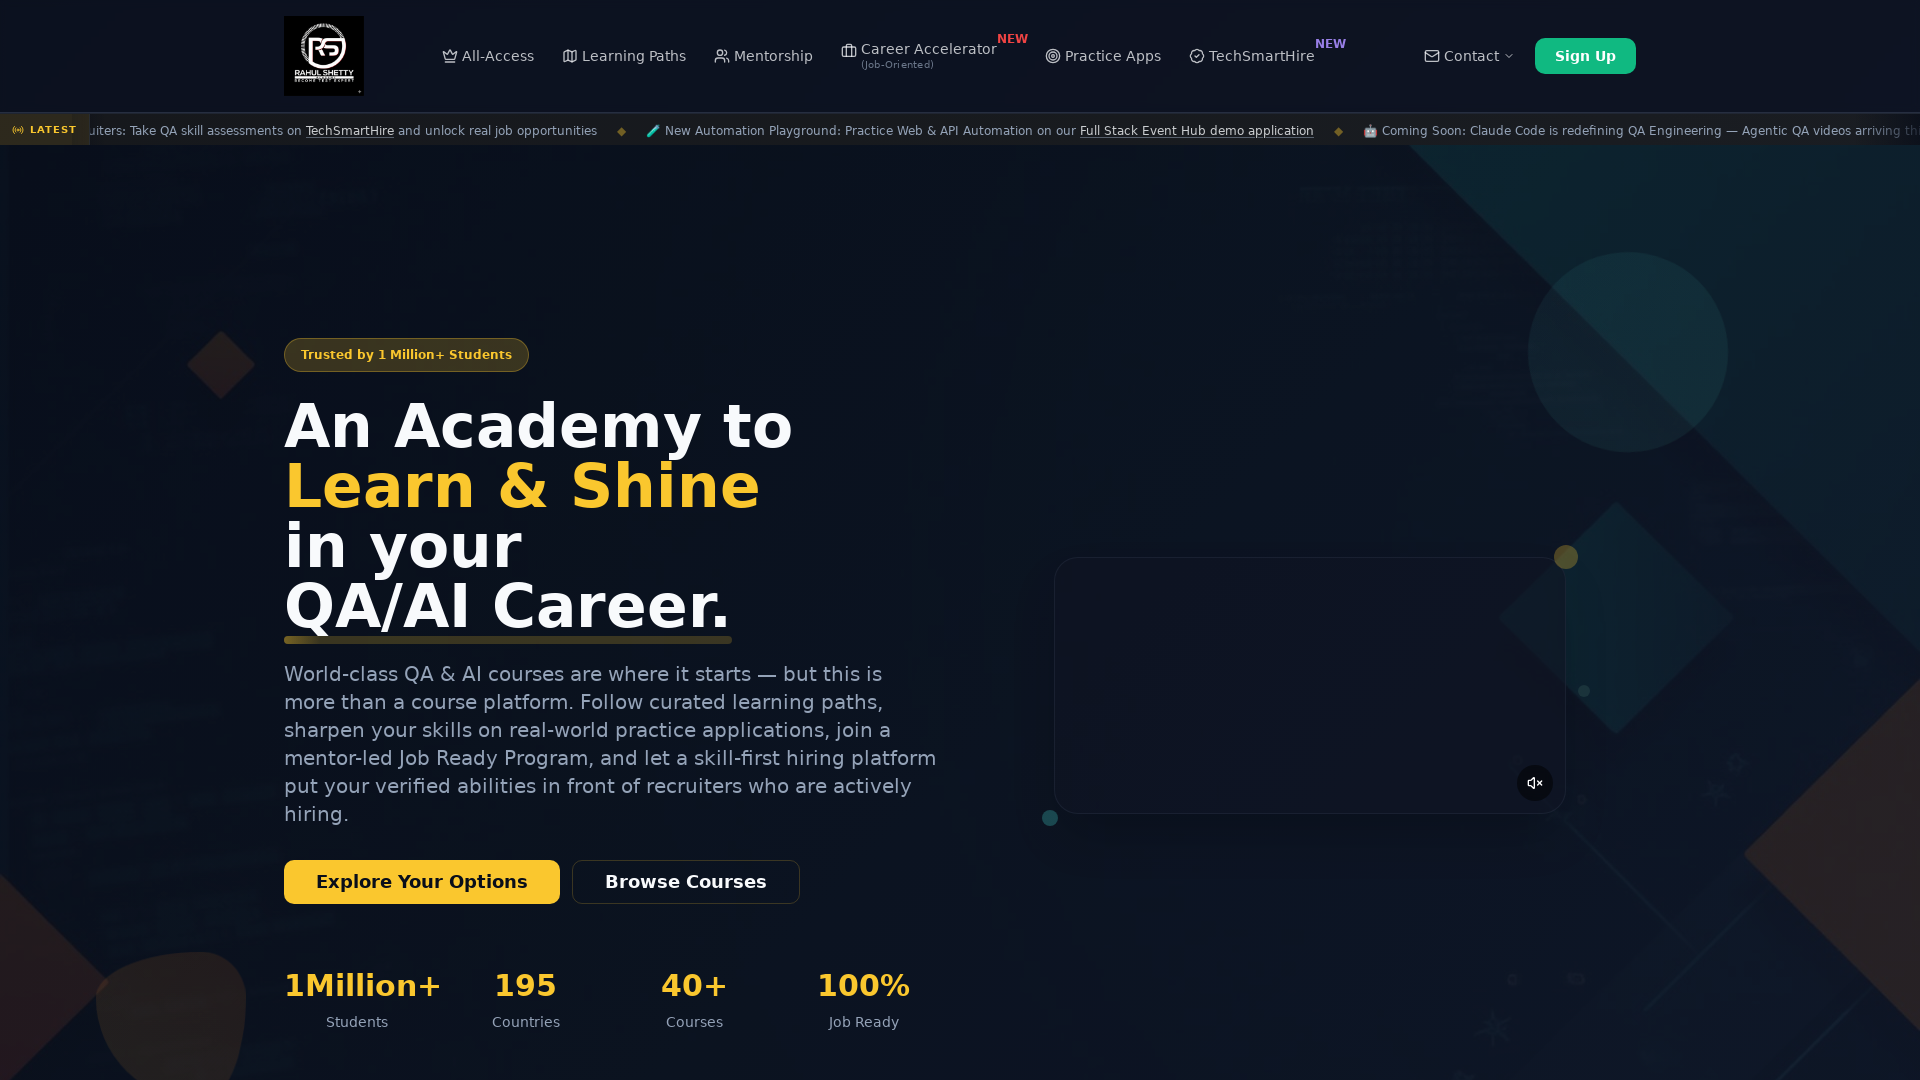

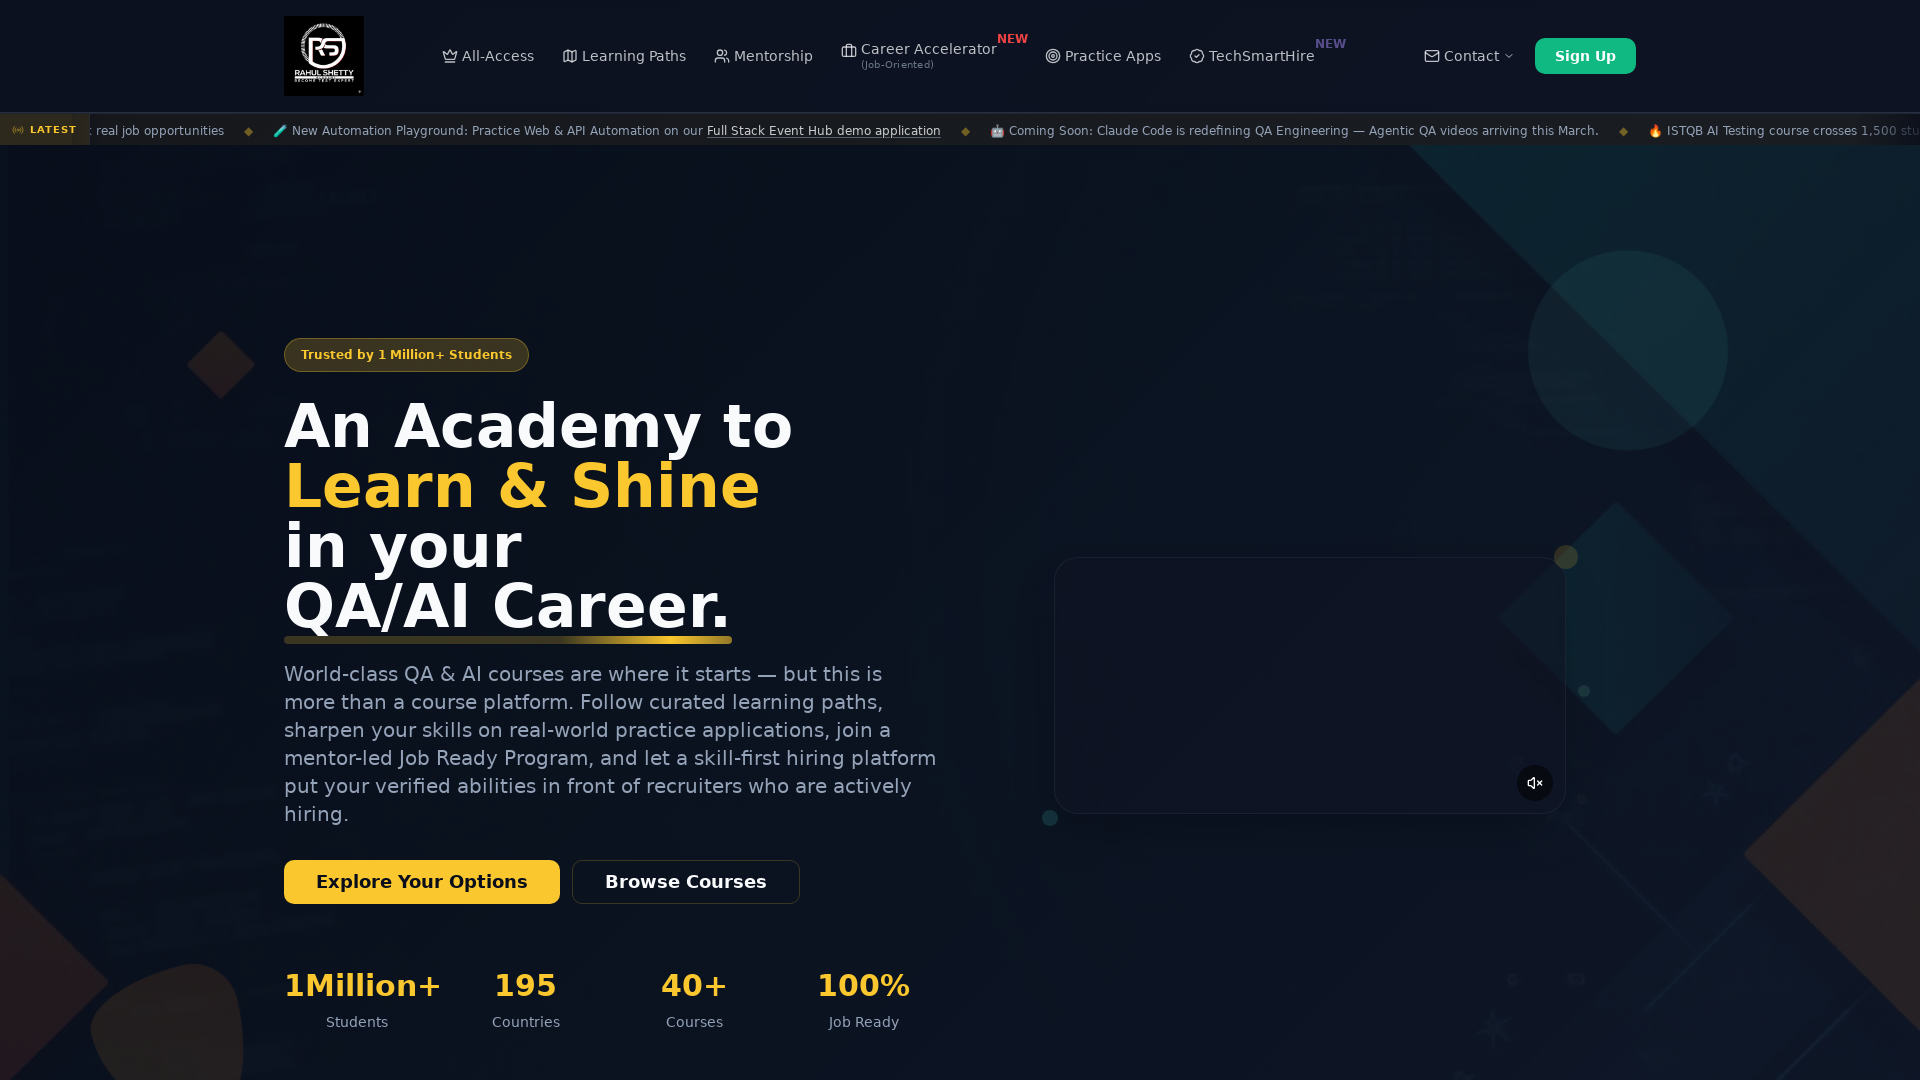